Tests multi-tab browser functionality by opening a new tab, navigating to a second site, extracting course name text, switching back to the original tab, and filling a form field with the extracted text.

Starting URL: https://rahulshettyacademy.com/angularpractice/

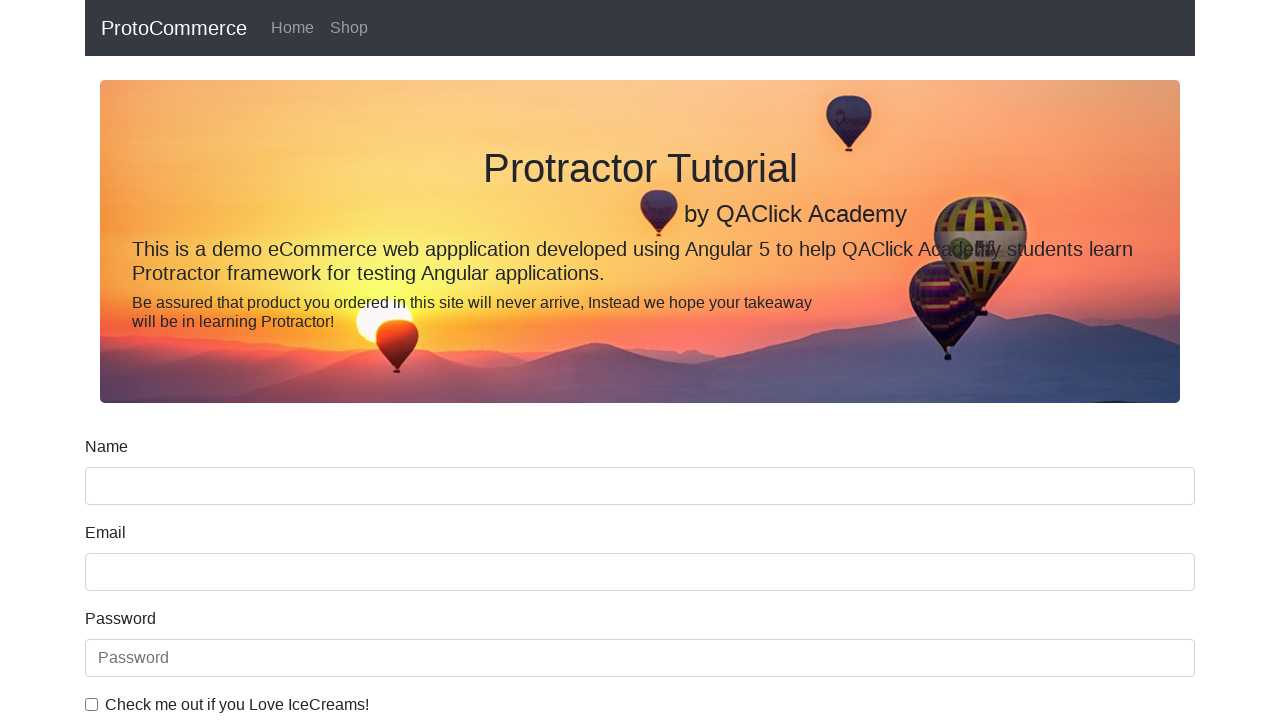

Opened a new browser tab
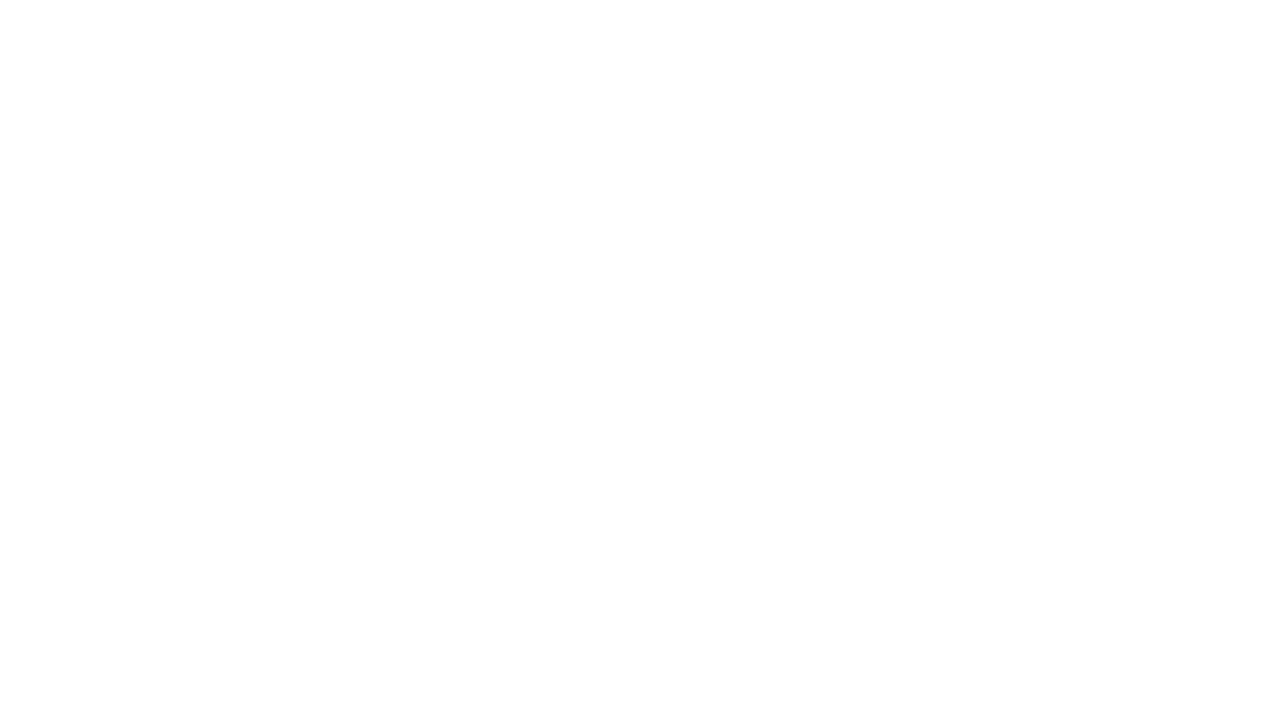

Navigated to https://rahulshettyacademy.com/ in new tab
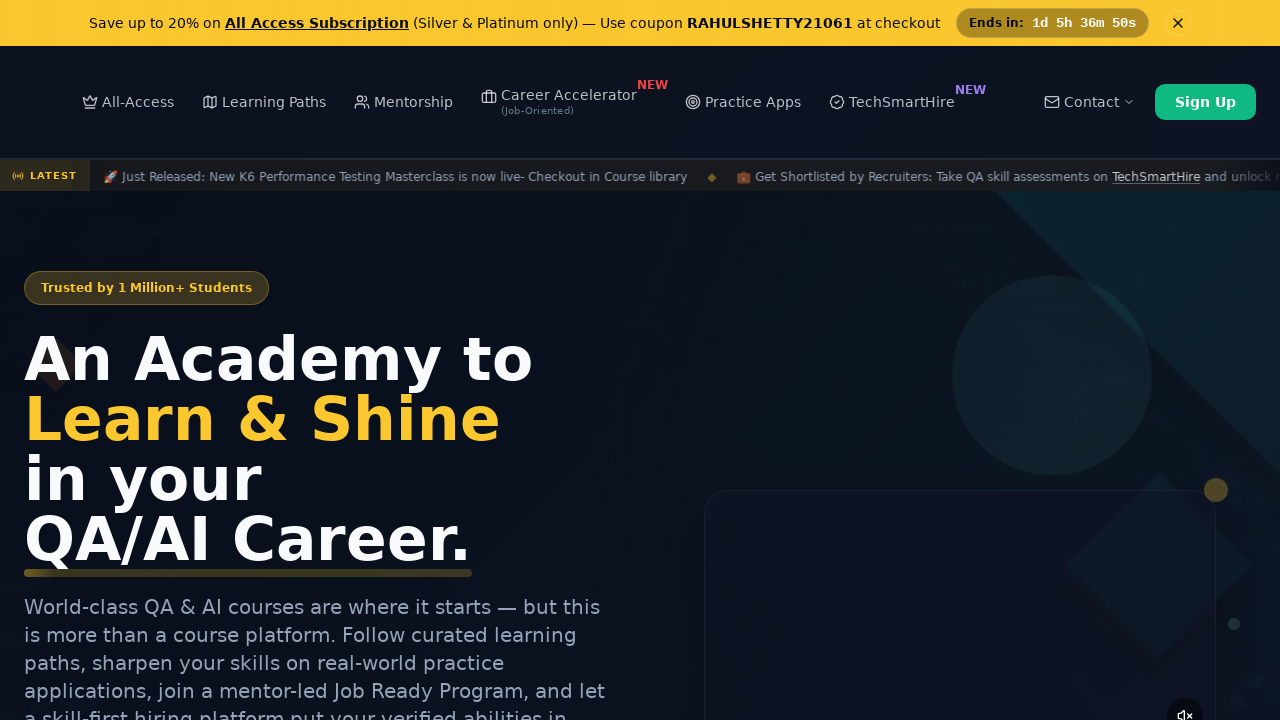

Course links loaded on second site
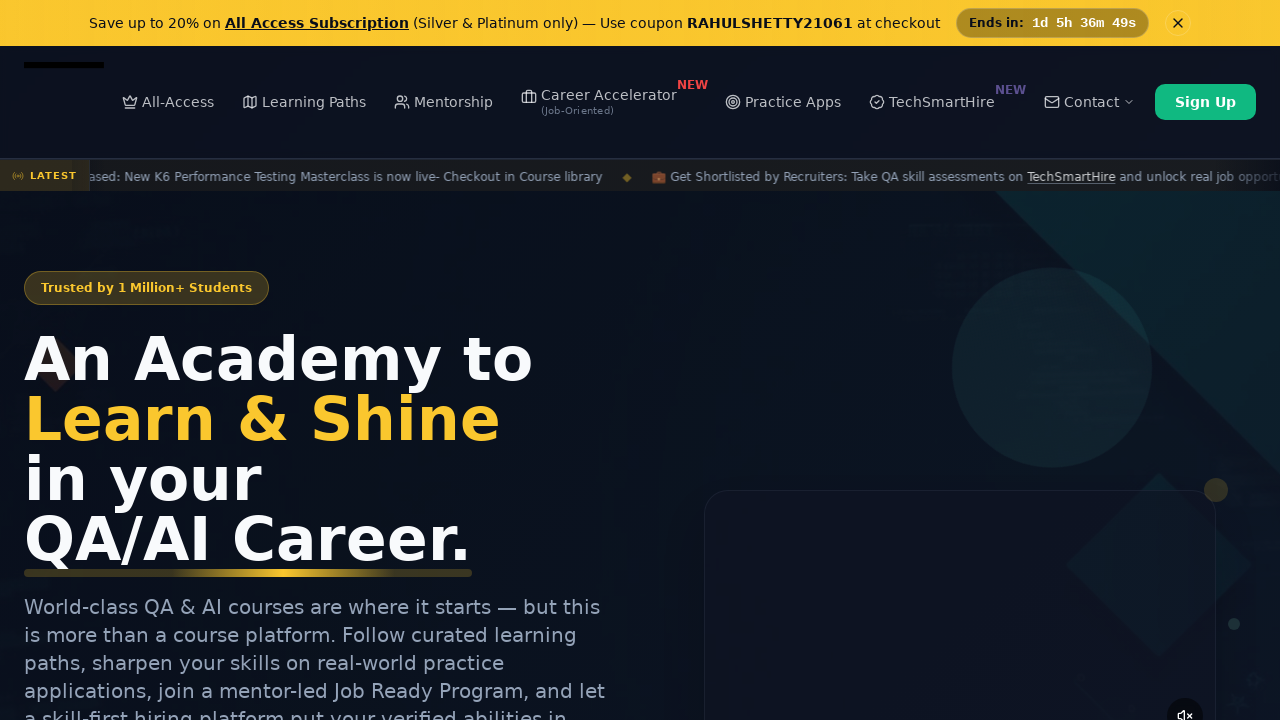

Located course links element
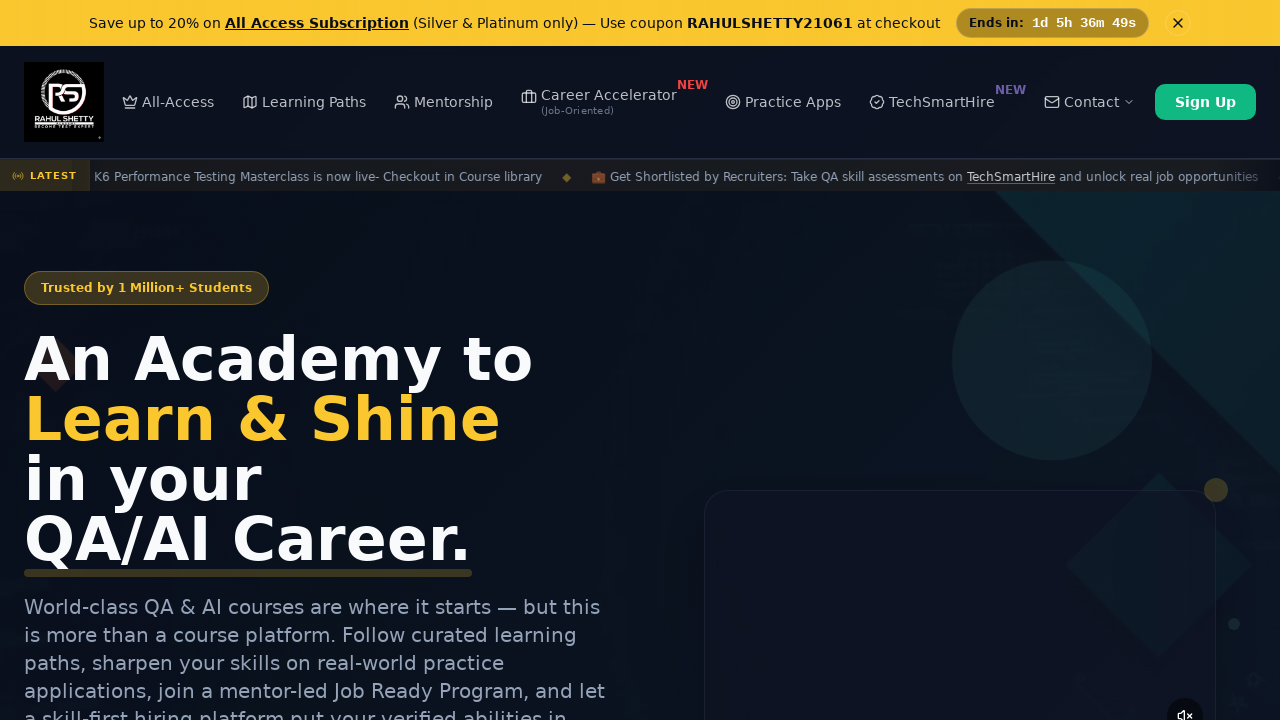

Extracted course name: 'Playwright Testing' from second course link
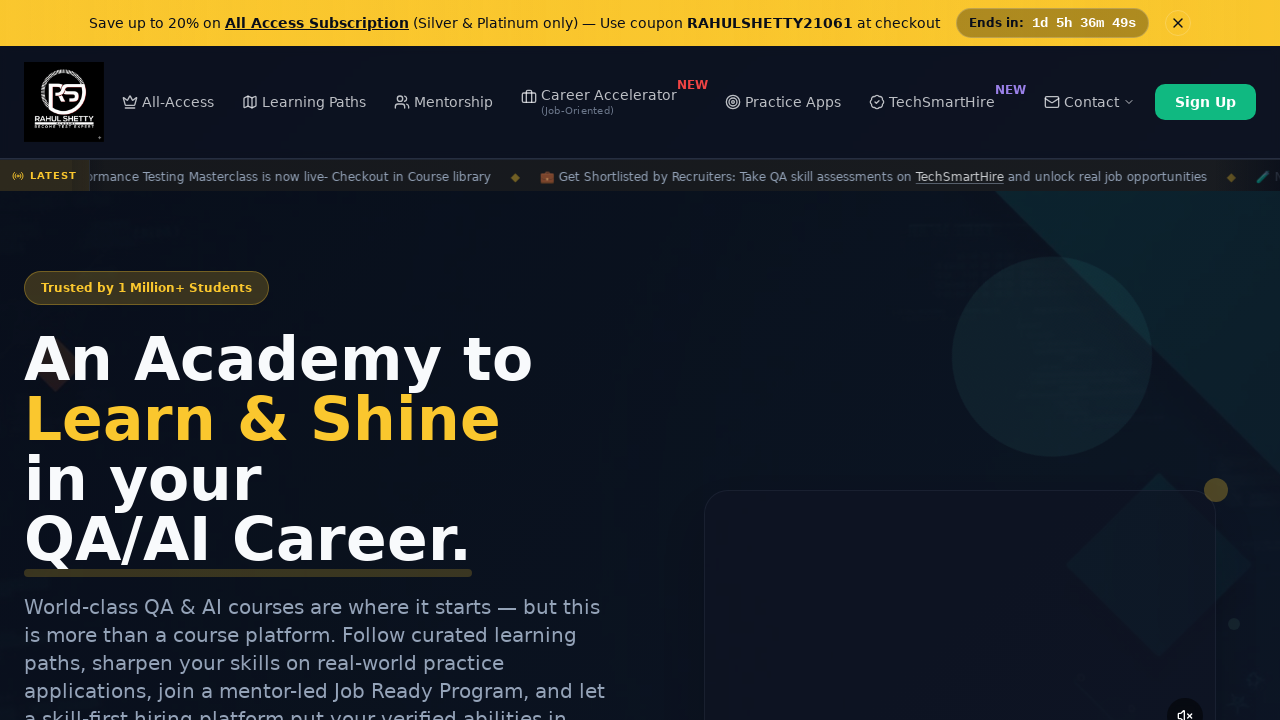

Switched back to original tab
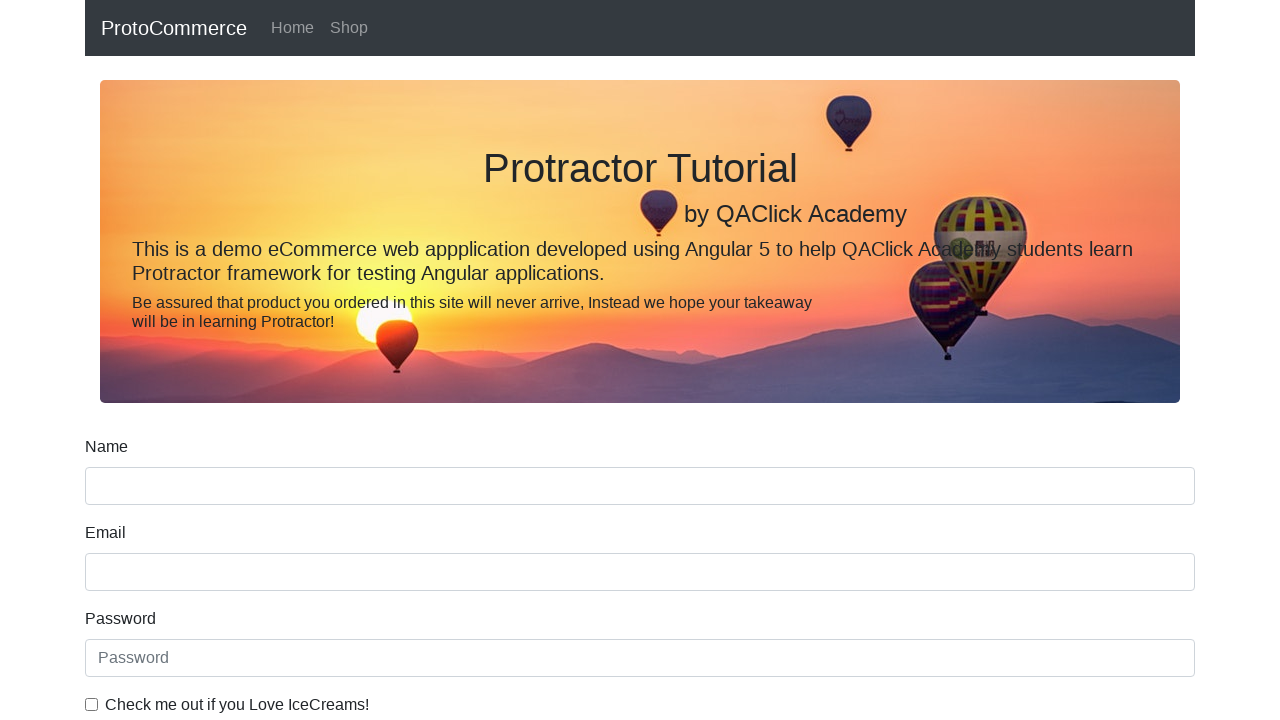

Filled name field with extracted course name: 'Playwright Testing' on input[name='name']
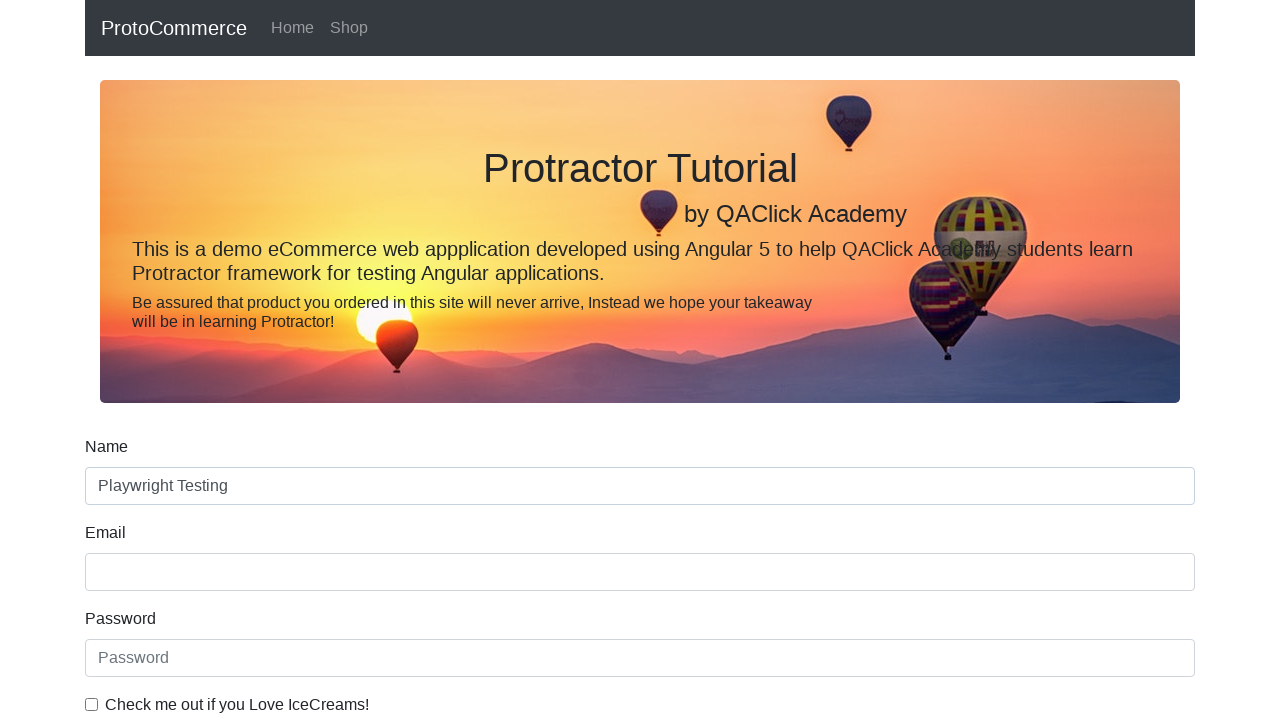

Closed the second browser tab
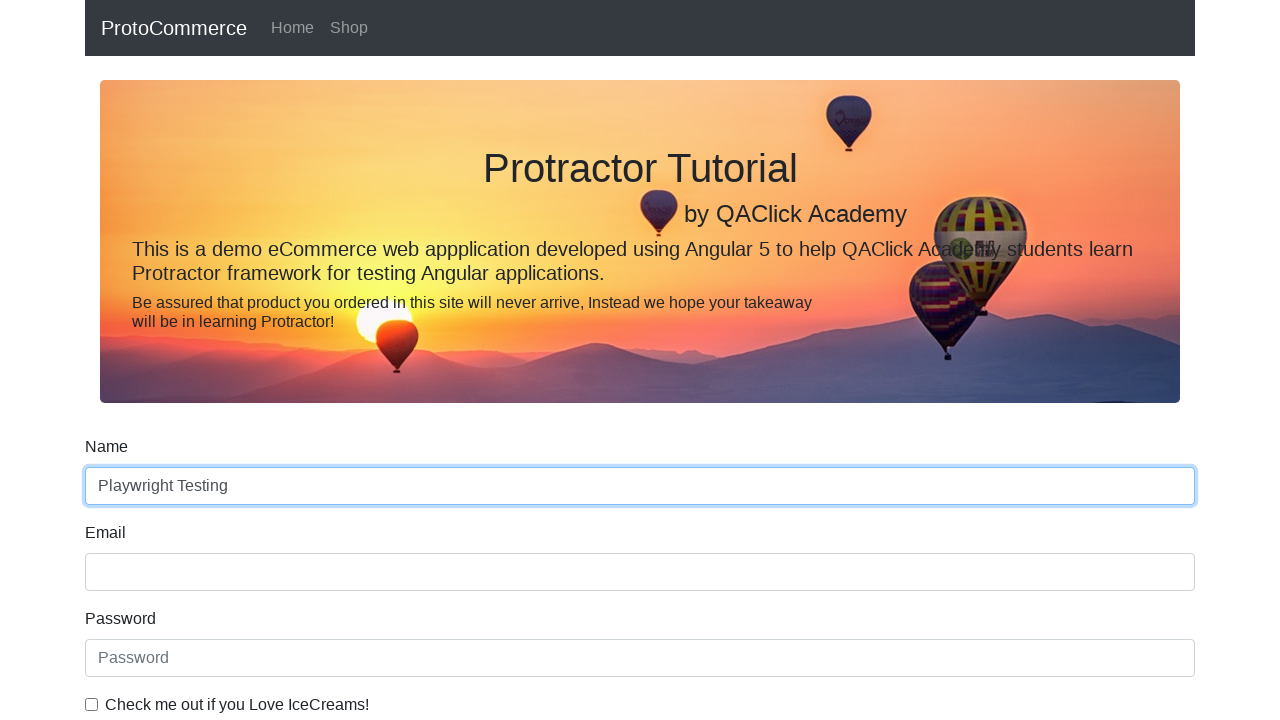

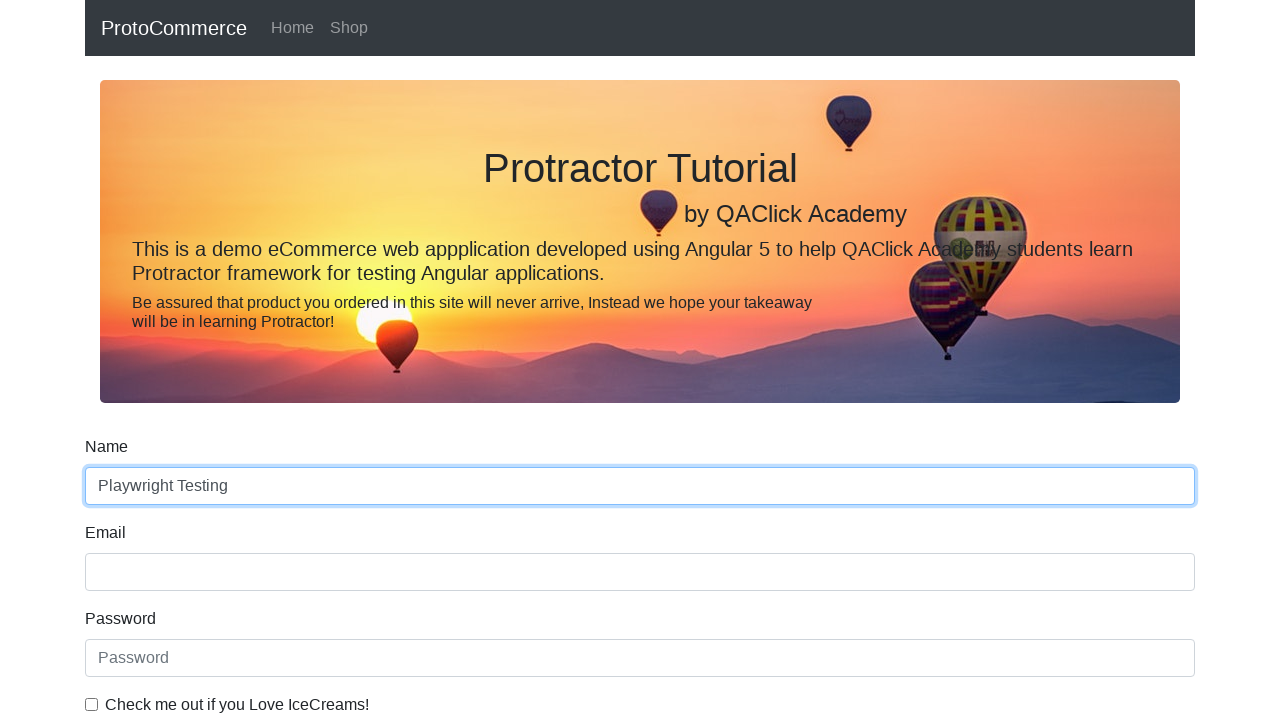